Navigates to a form page and verifies that various form elements can be located using different selector strategies

Starting URL: https://demoqa.com/automation-practice-form

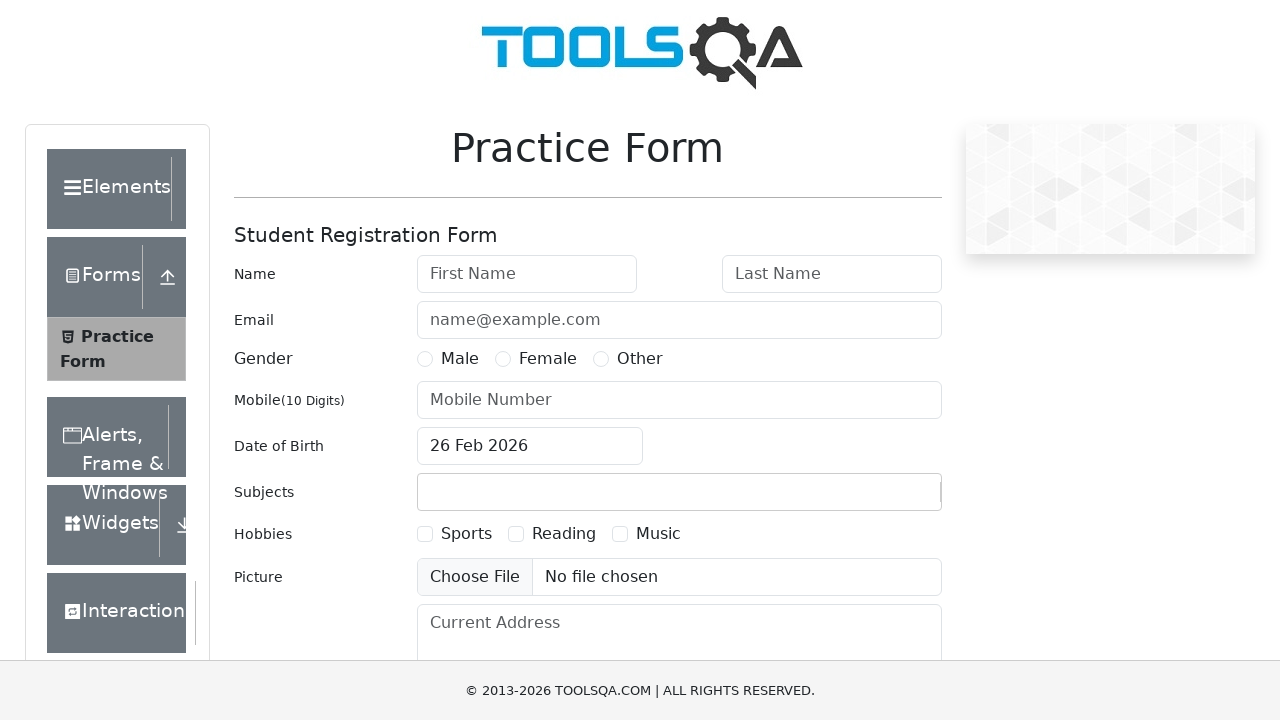

Waited for First Name field to load
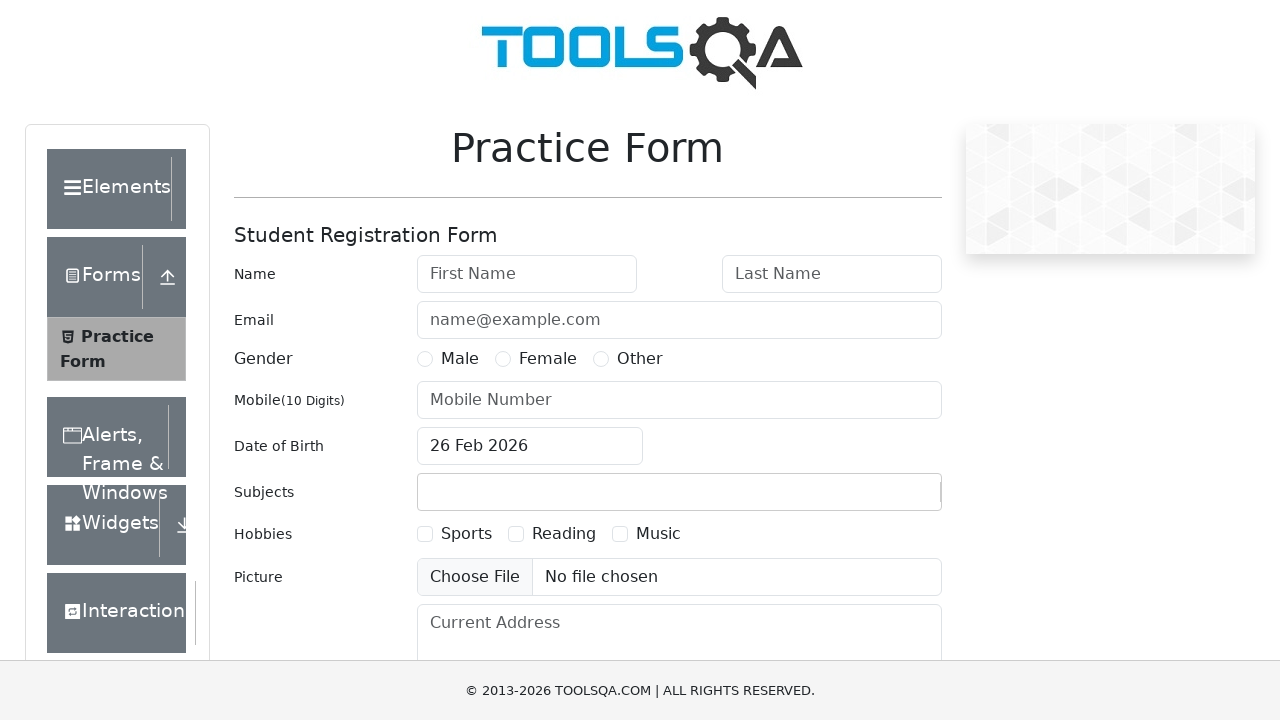

Verified First Name field by ID selector
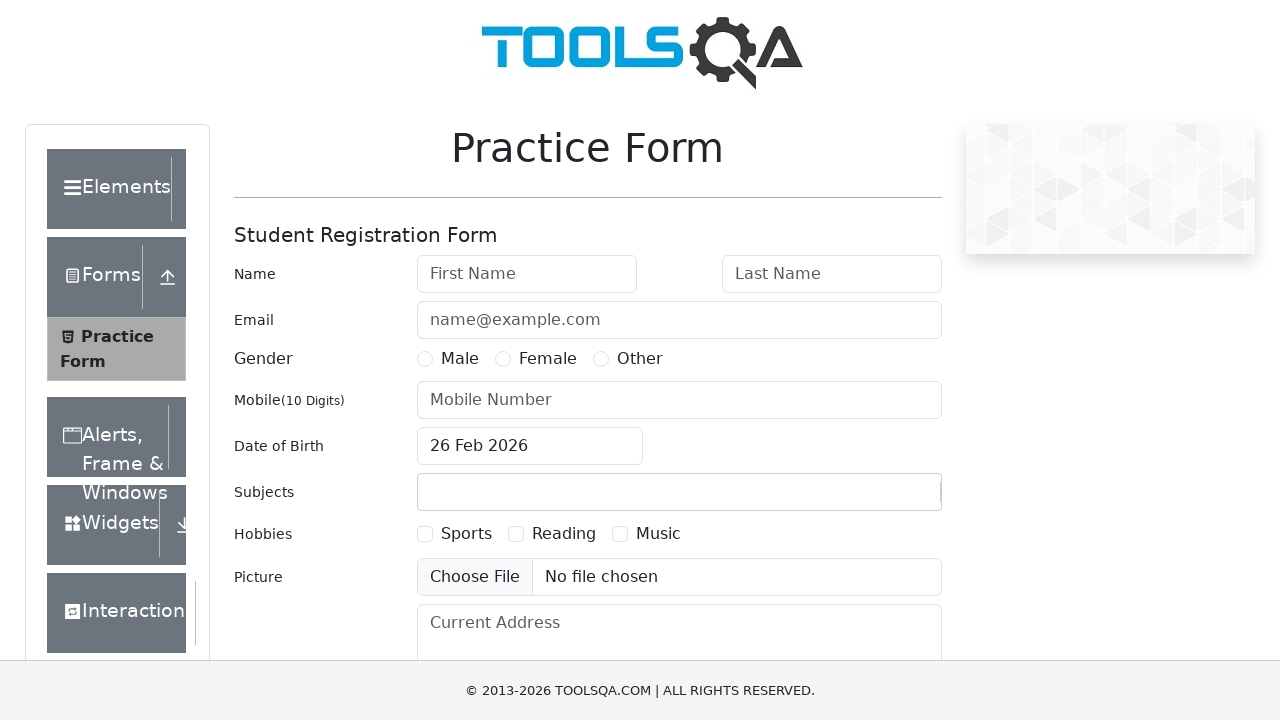

Verified First Name field by placeholder selector
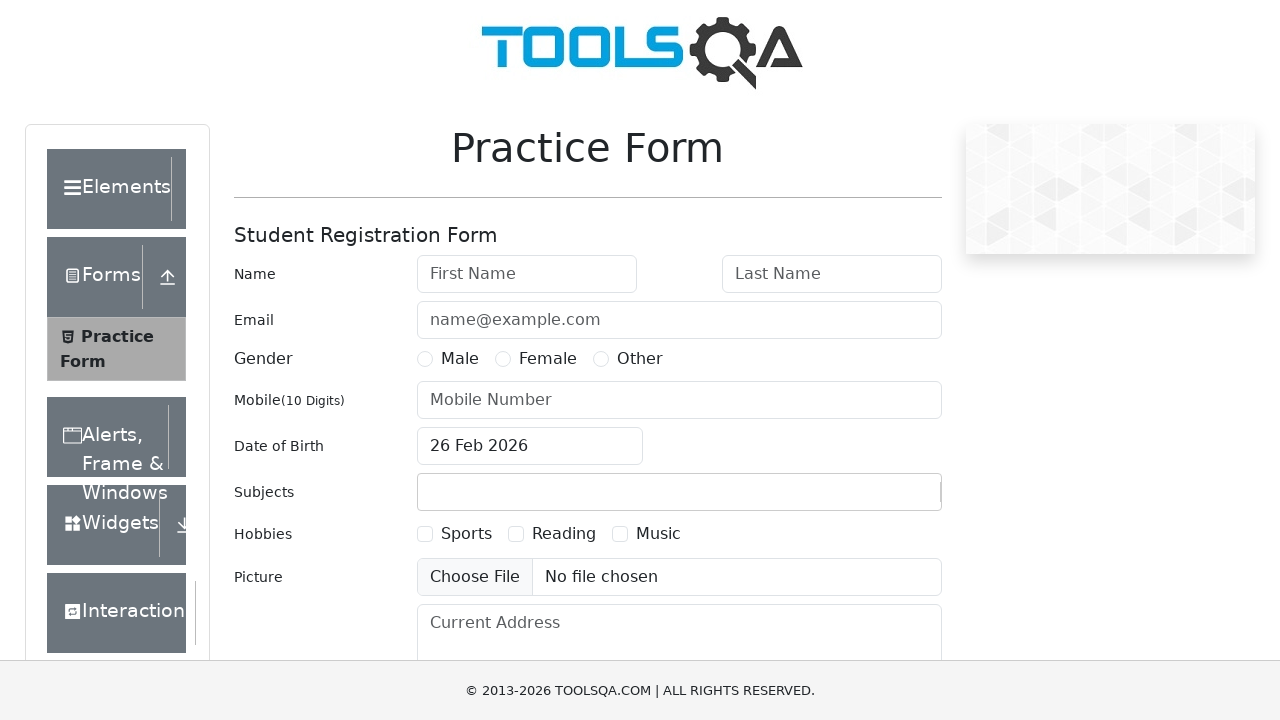

Verified Last Name field by ID selector
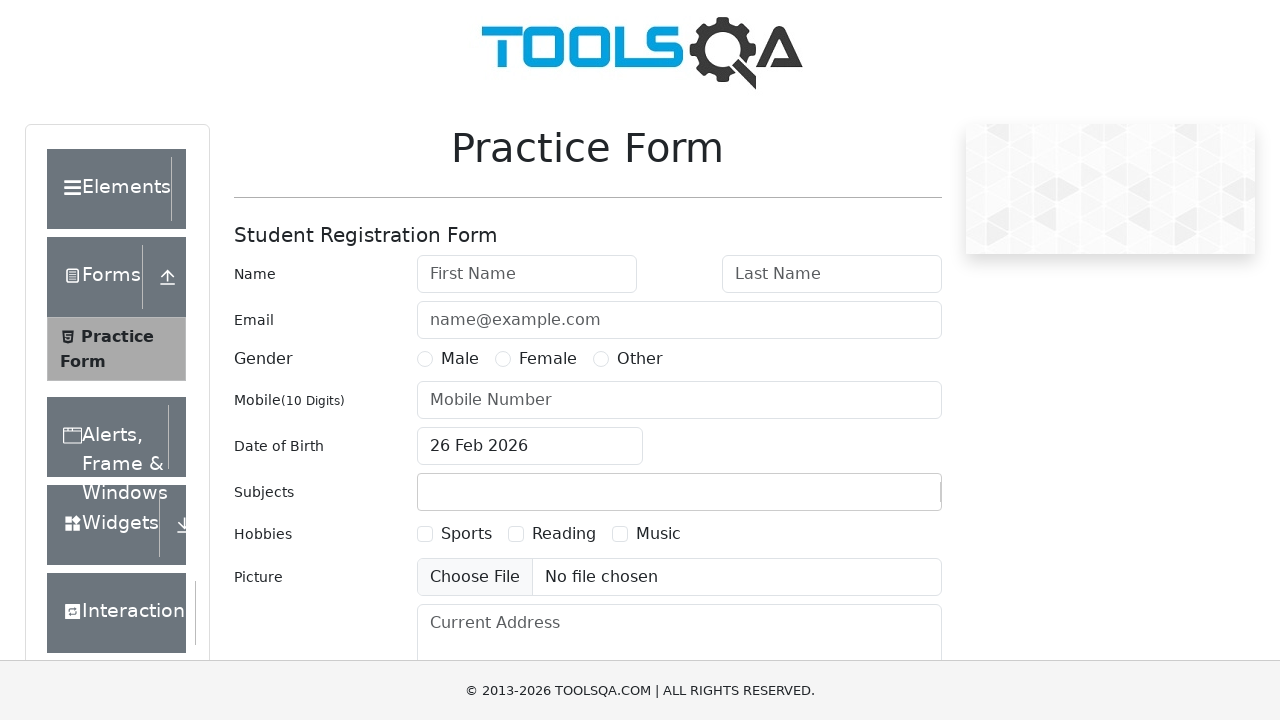

Verified Last Name field by placeholder selector
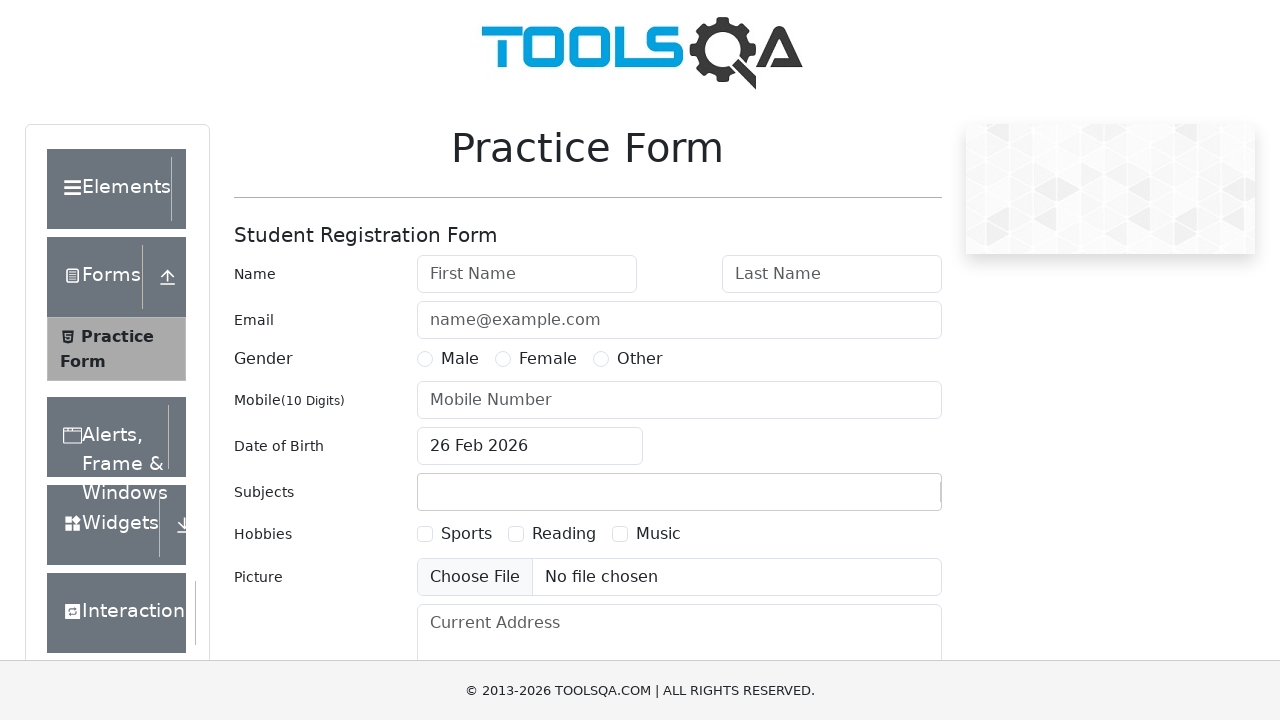

Verified Email field by ID selector
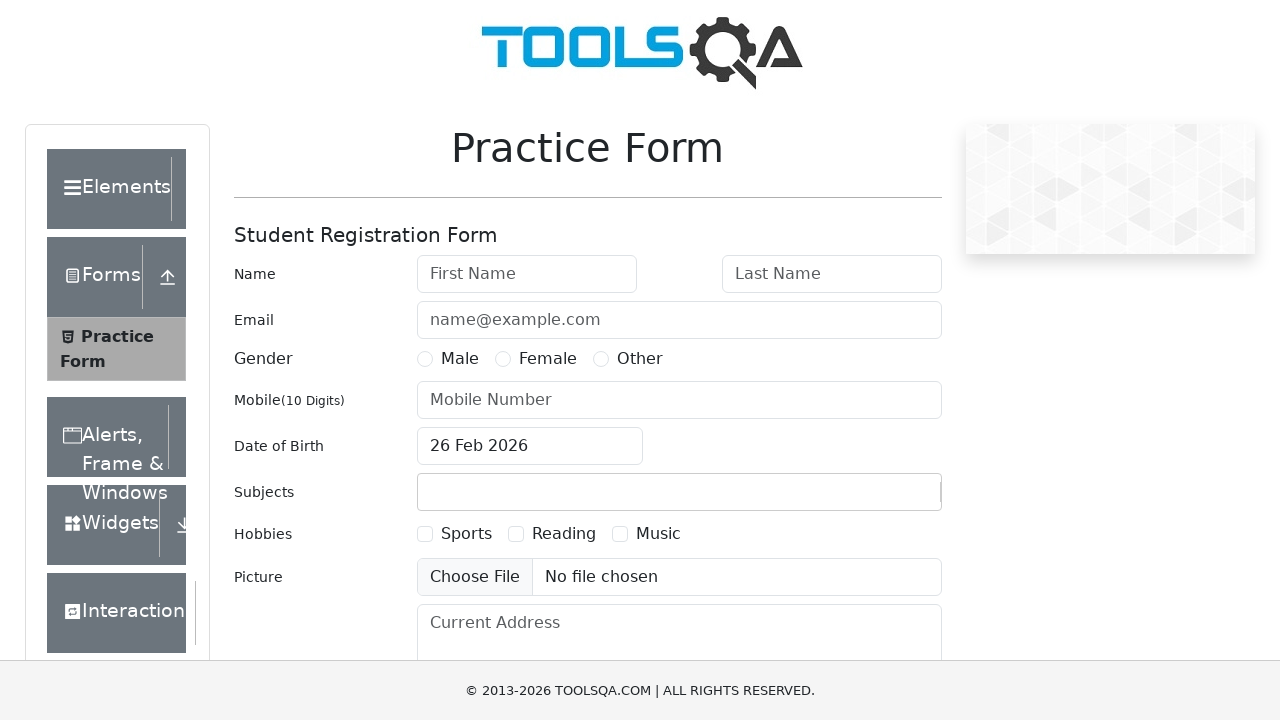

Verified Email field by placeholder selector
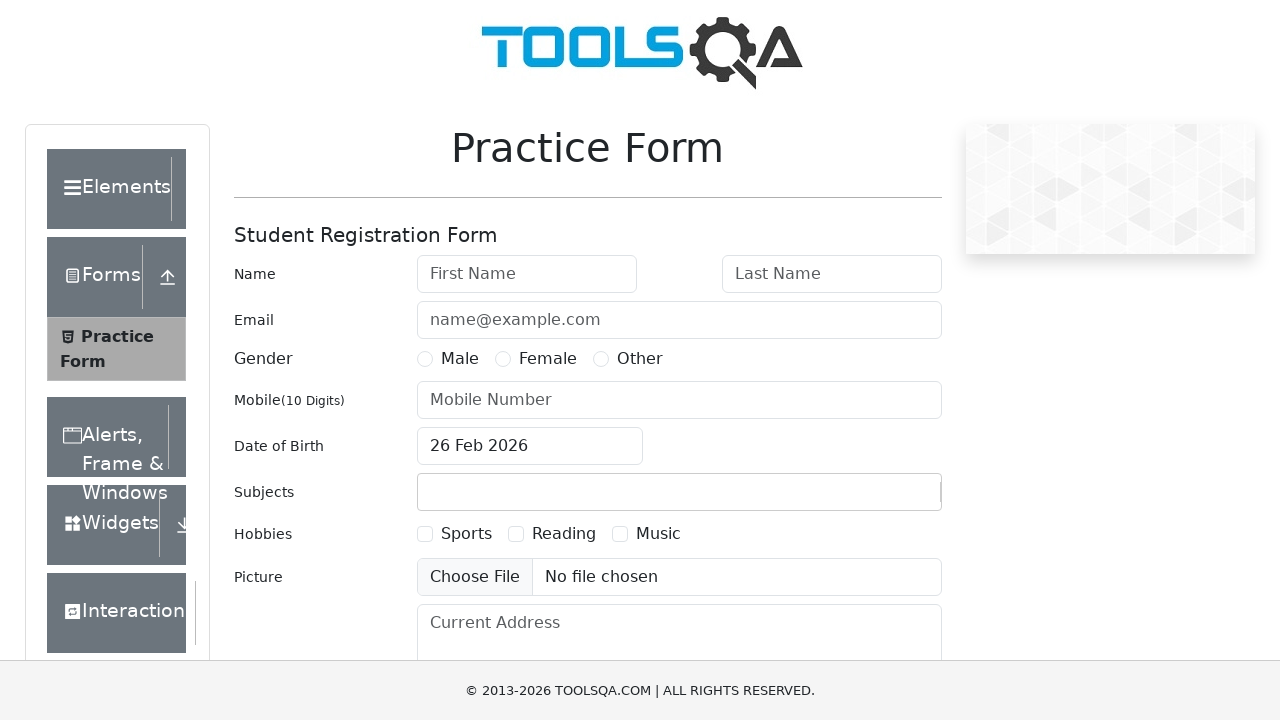

Verified Mobile field by ID selector
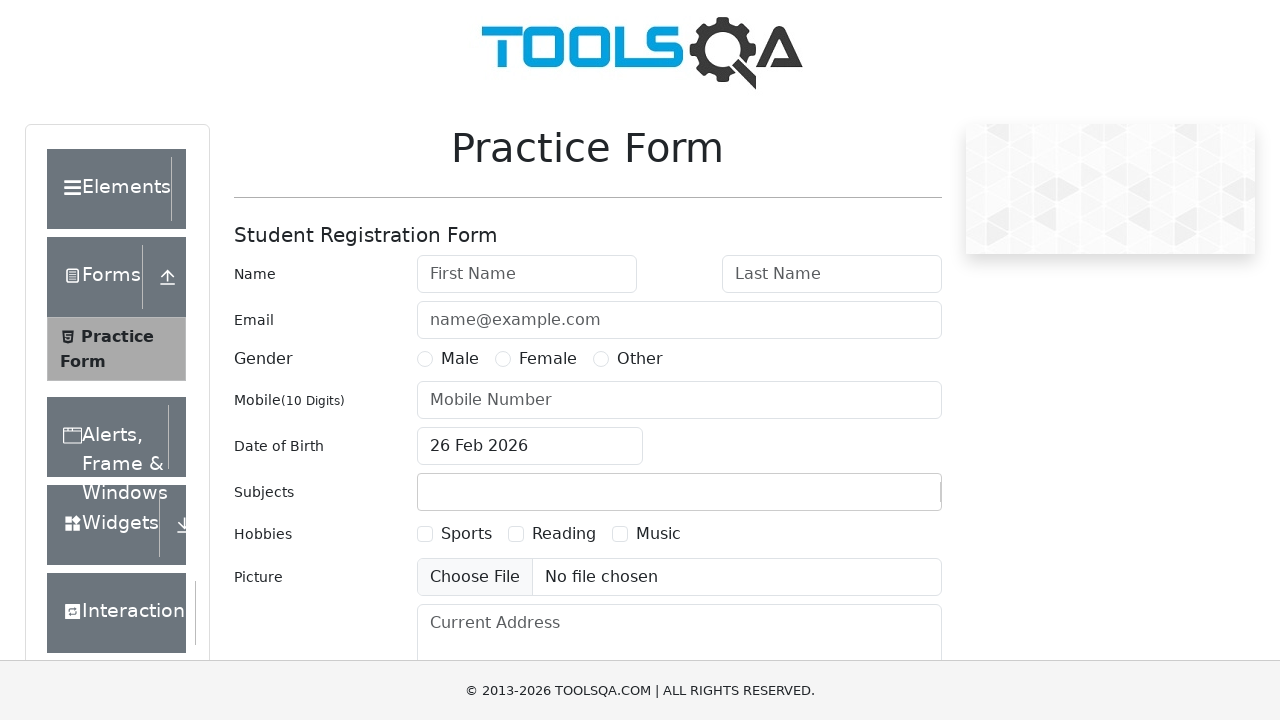

Verified Date of Birth field by ID selector
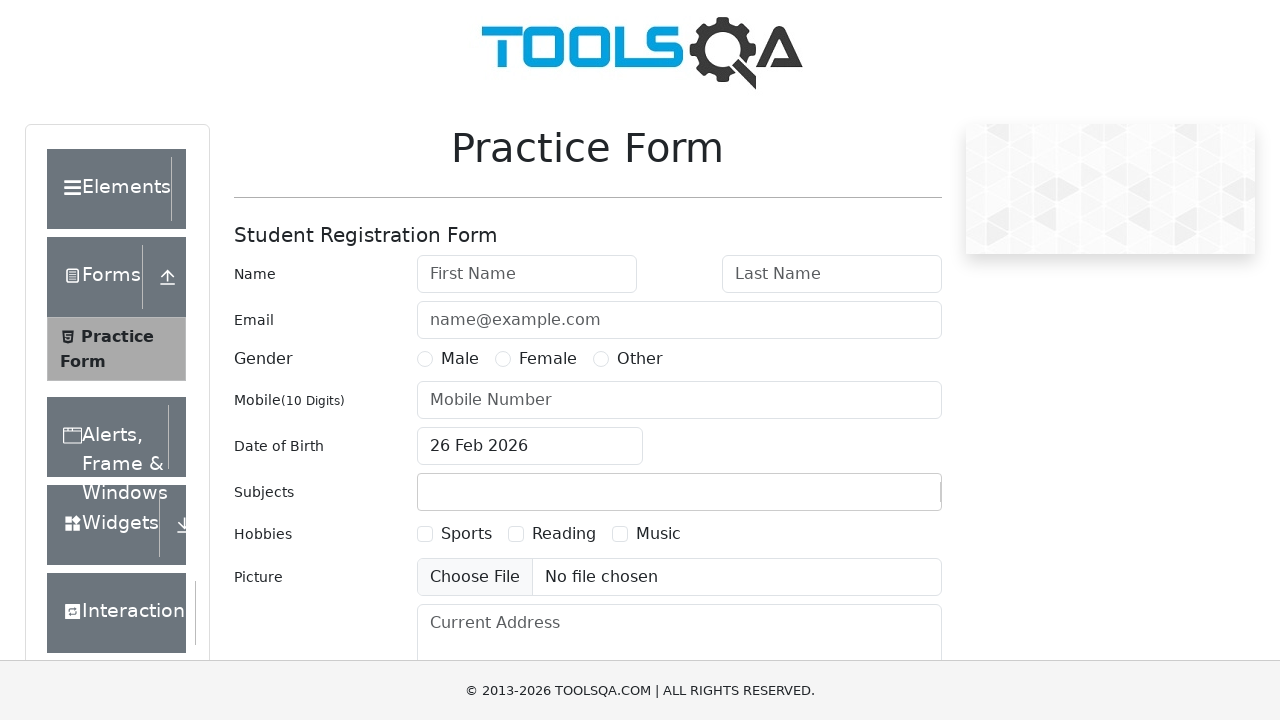

Verified Subjects label by ID selector
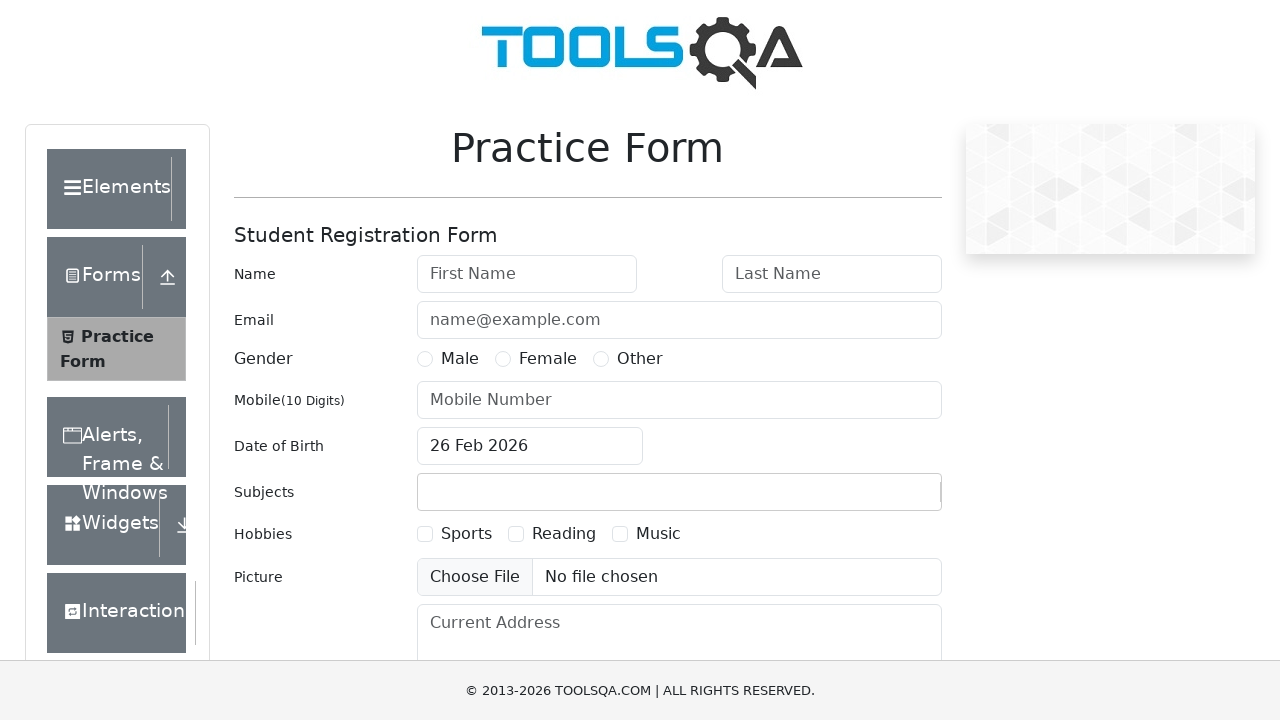

Verified Picture upload field by ID selector
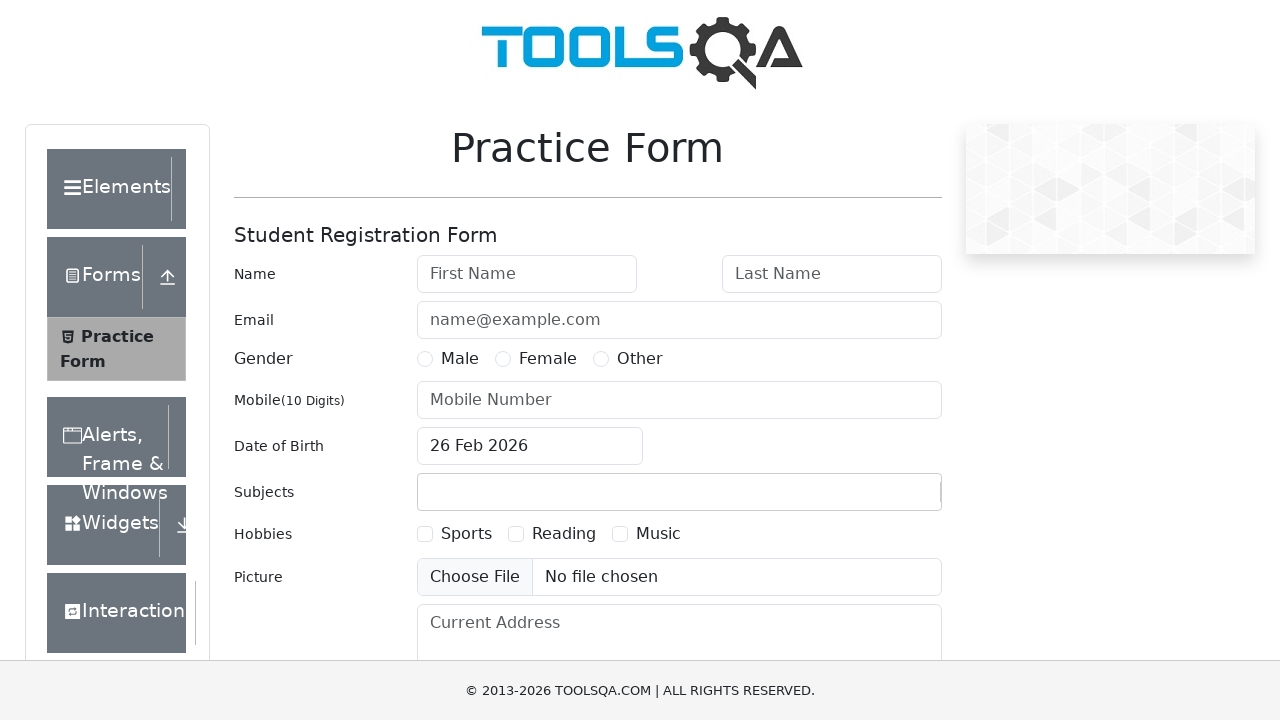

Verified Current Address field by ID selector
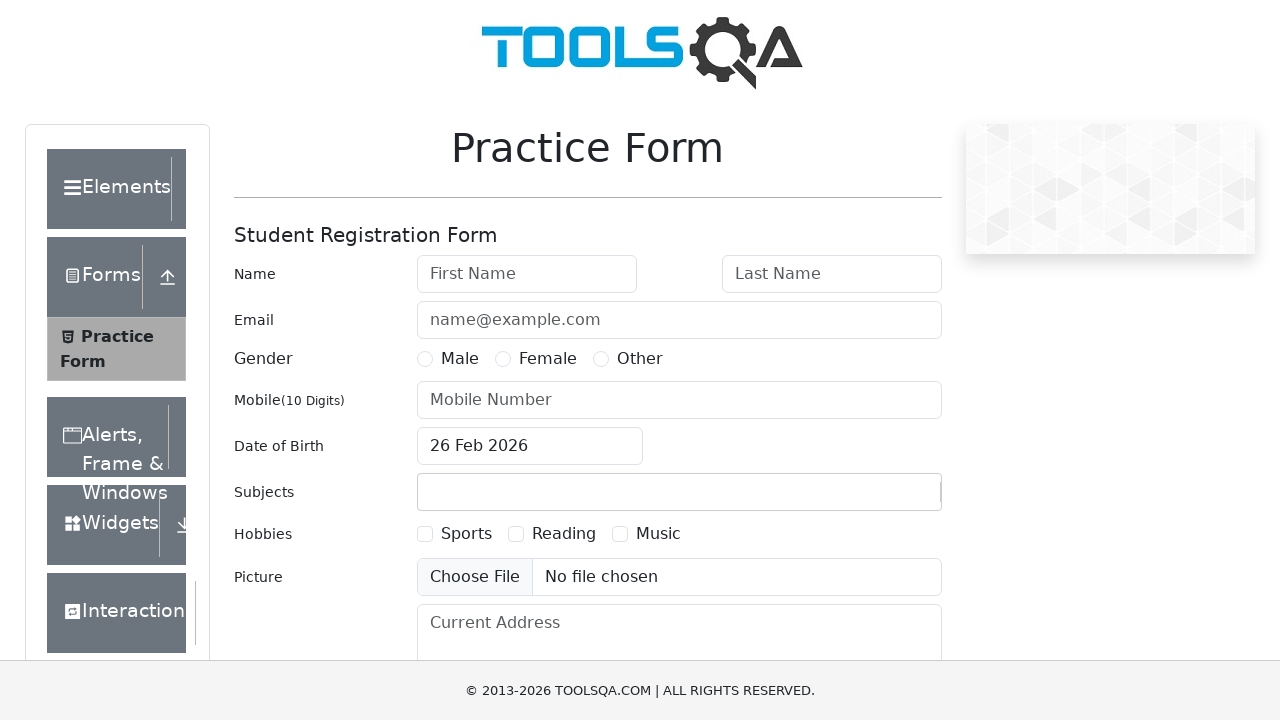

Verified Current Address field by placeholder selector
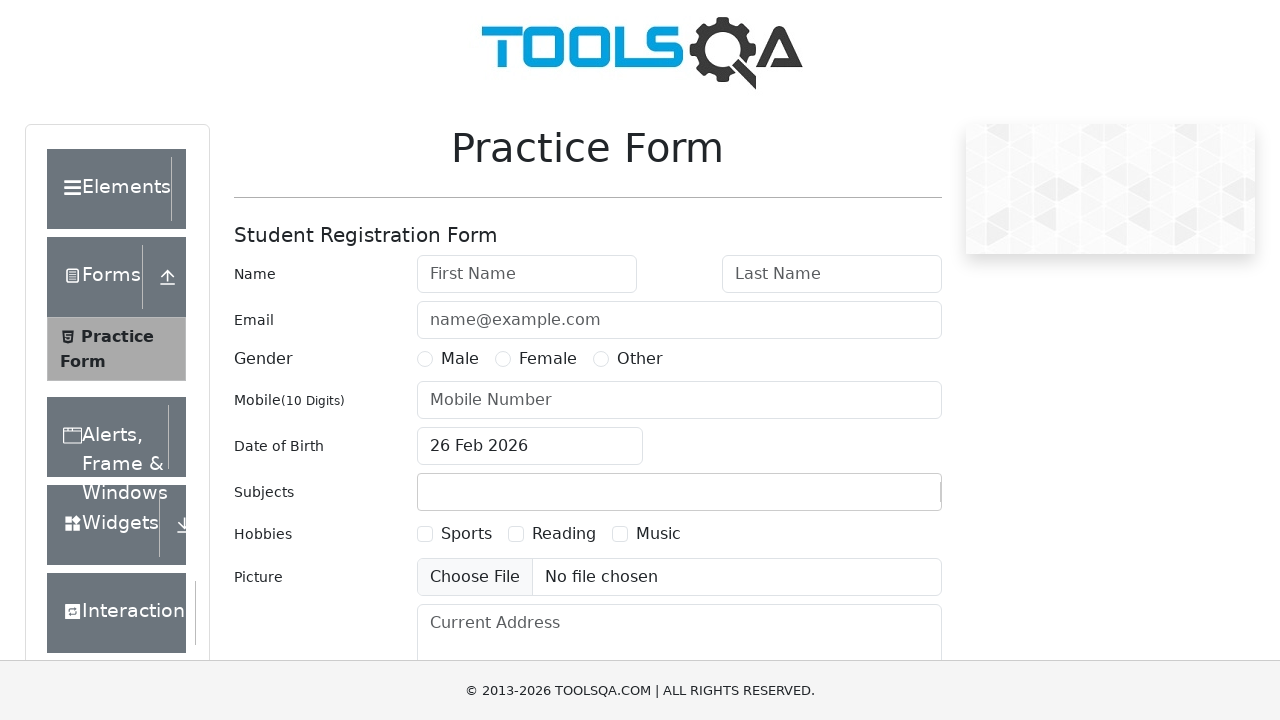

Verified Submit button by ID selector
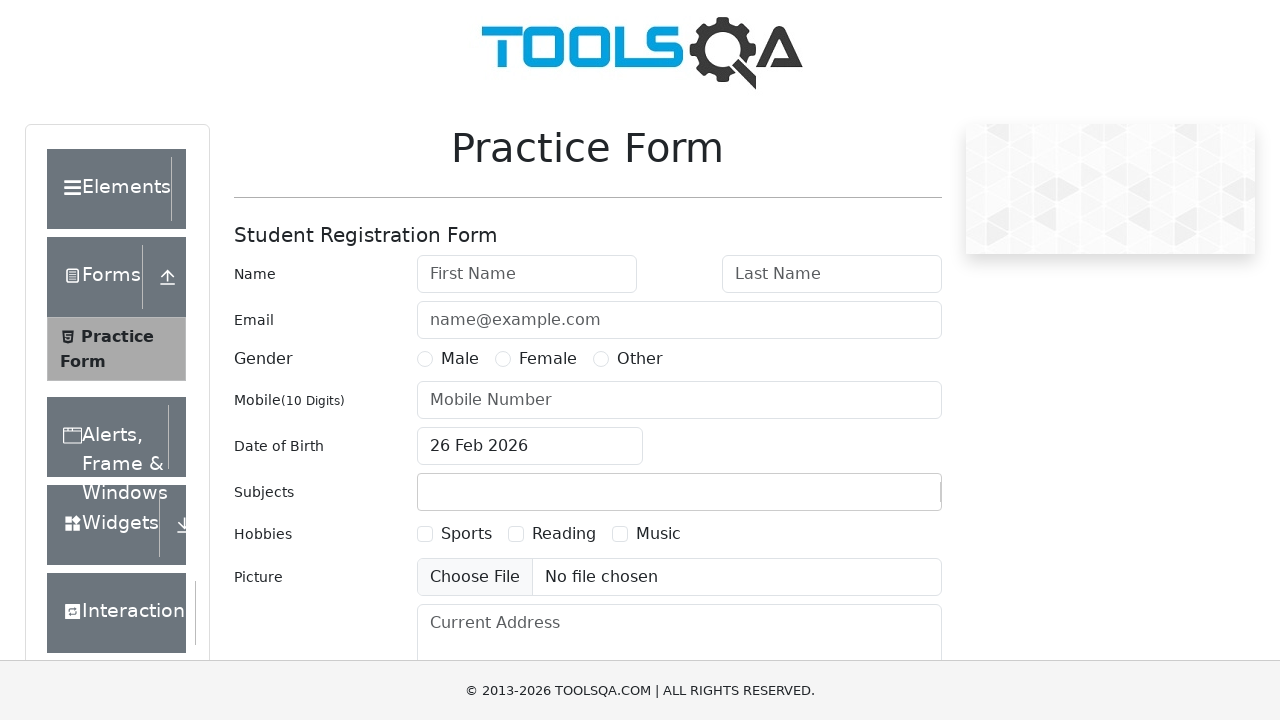

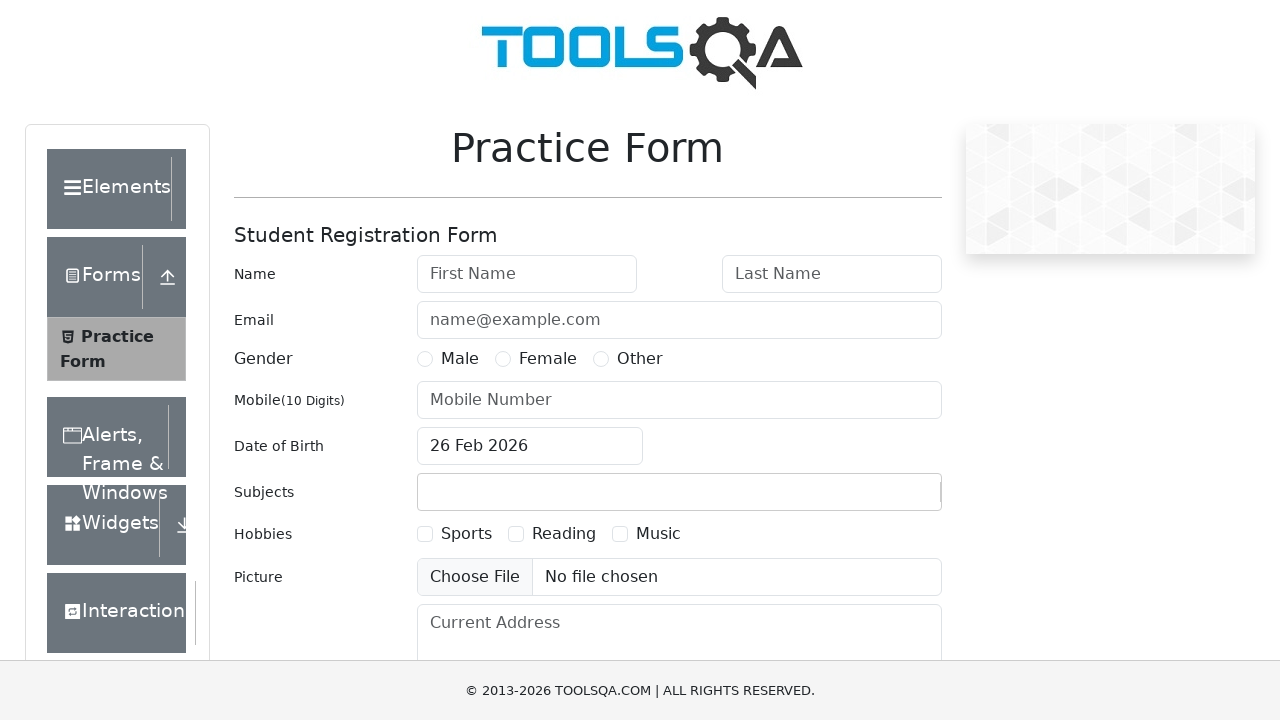